Tests the search functionality on BigBasket by entering a product search term and submitting the search to view results

Starting URL: https://www.bigbasket.com/

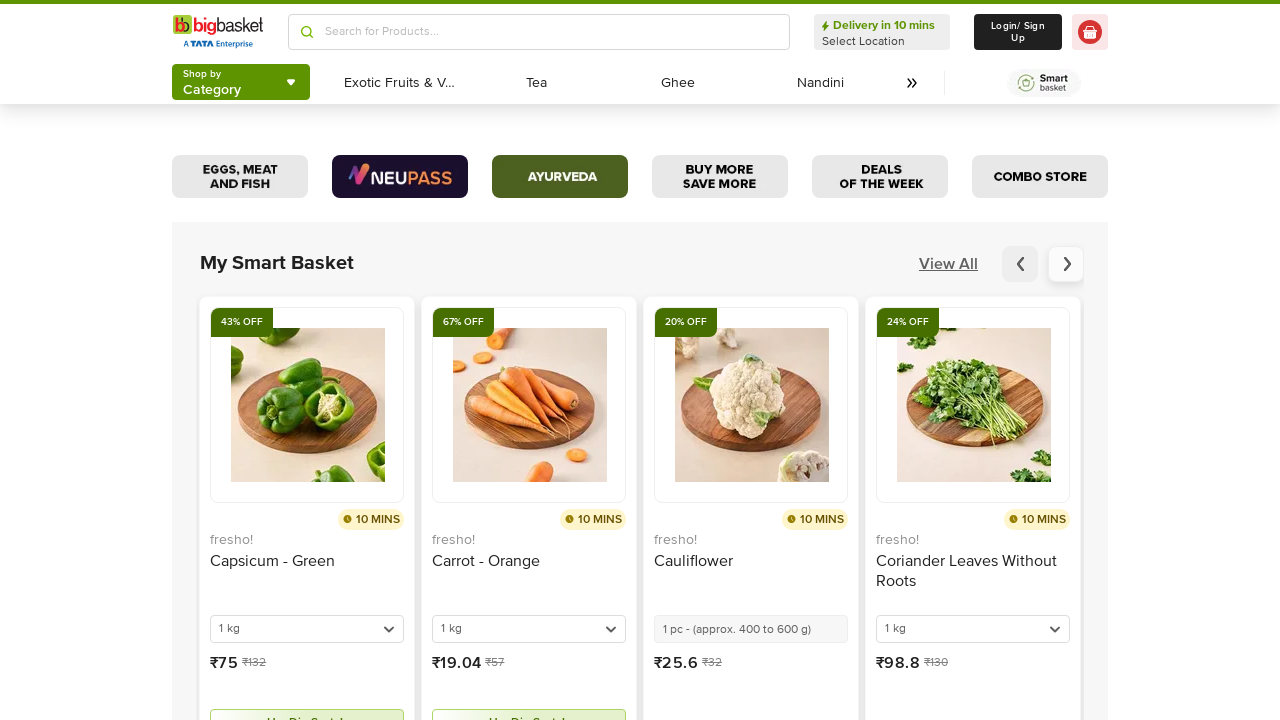

Filled search box with 'mangoes' on input[placeholder='Search for Products...']
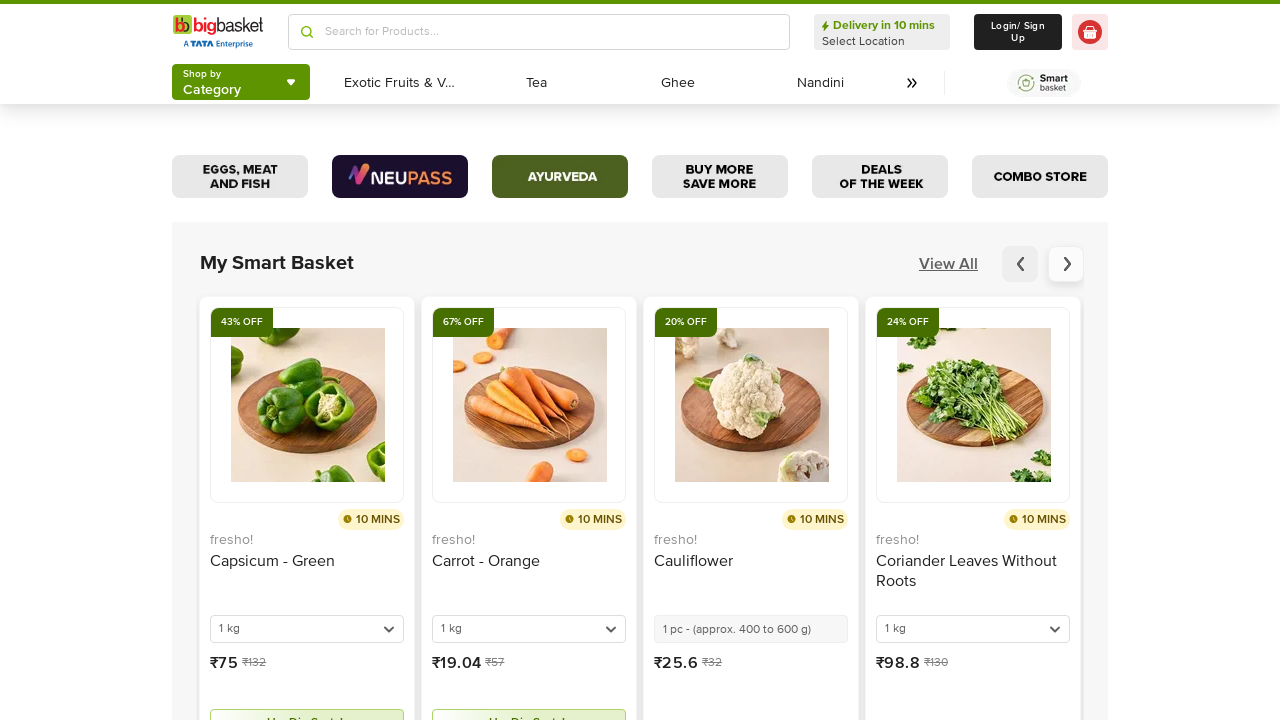

Pressed Enter to submit search
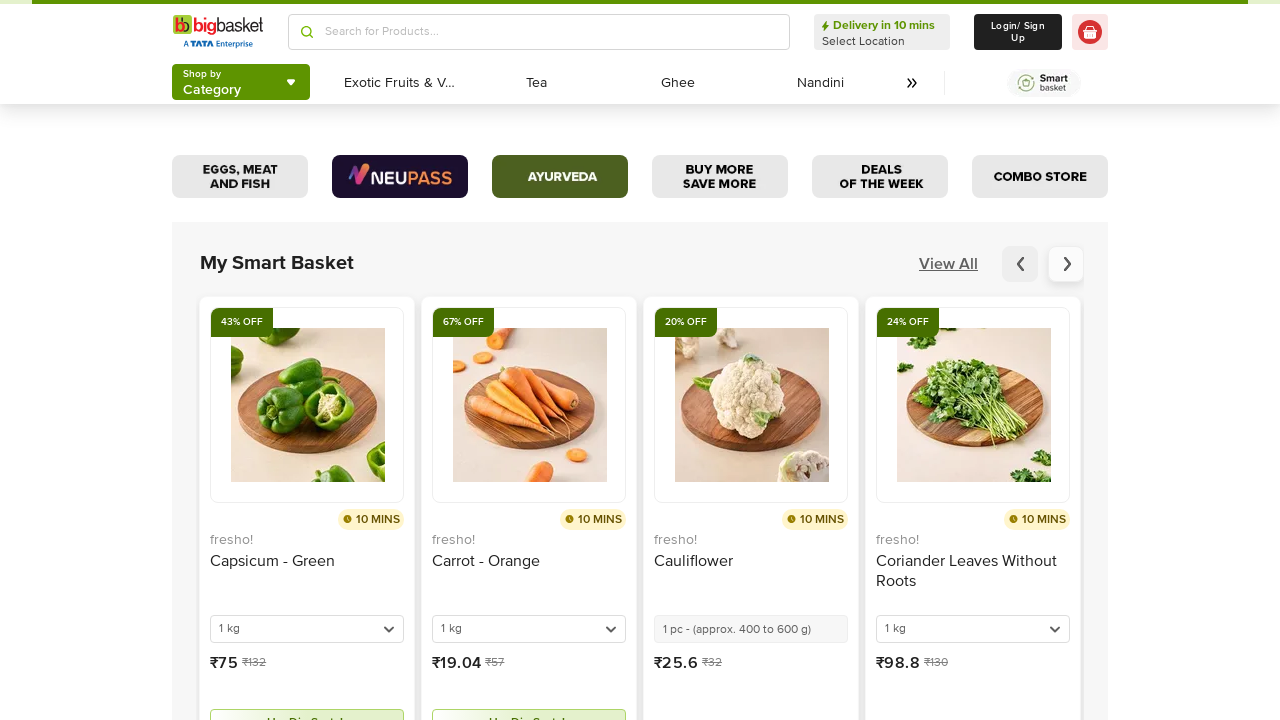

Search results loaded successfully
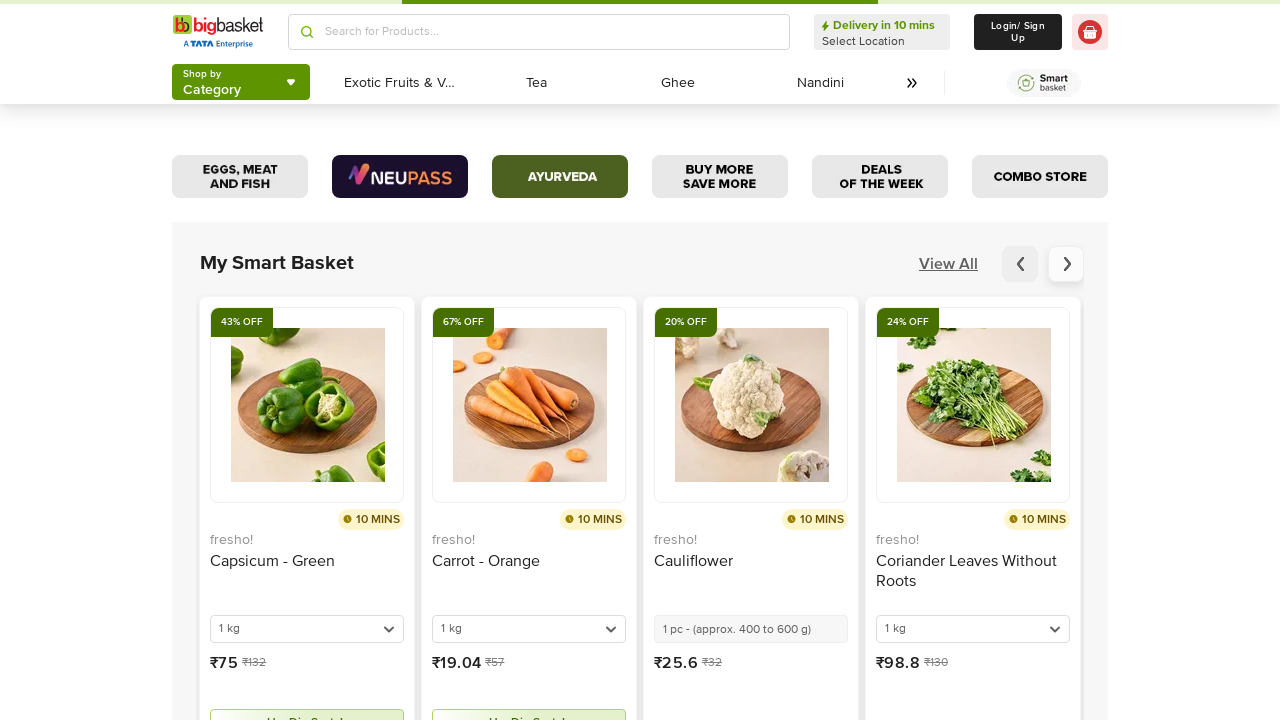

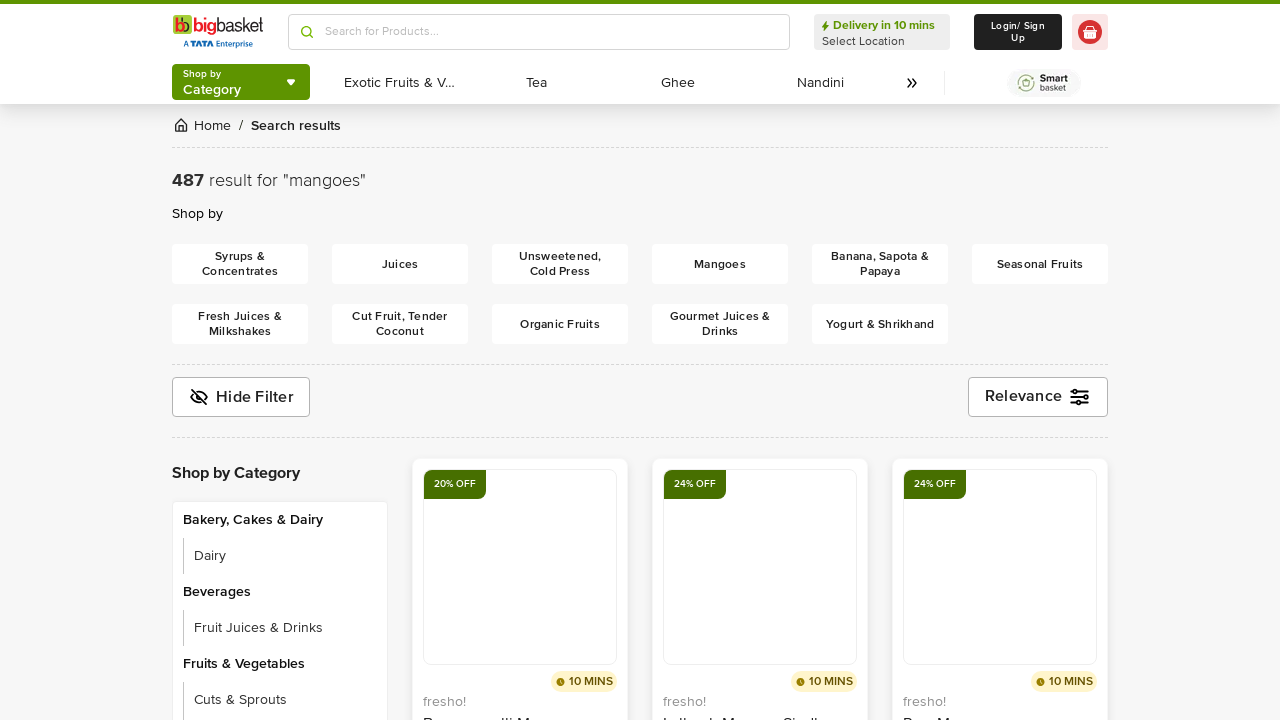